Tests a registration form by filling in first name, last name, and email fields, then submitting the form and verifying the success message

Starting URL: http://suninjuly.github.io/registration1.html

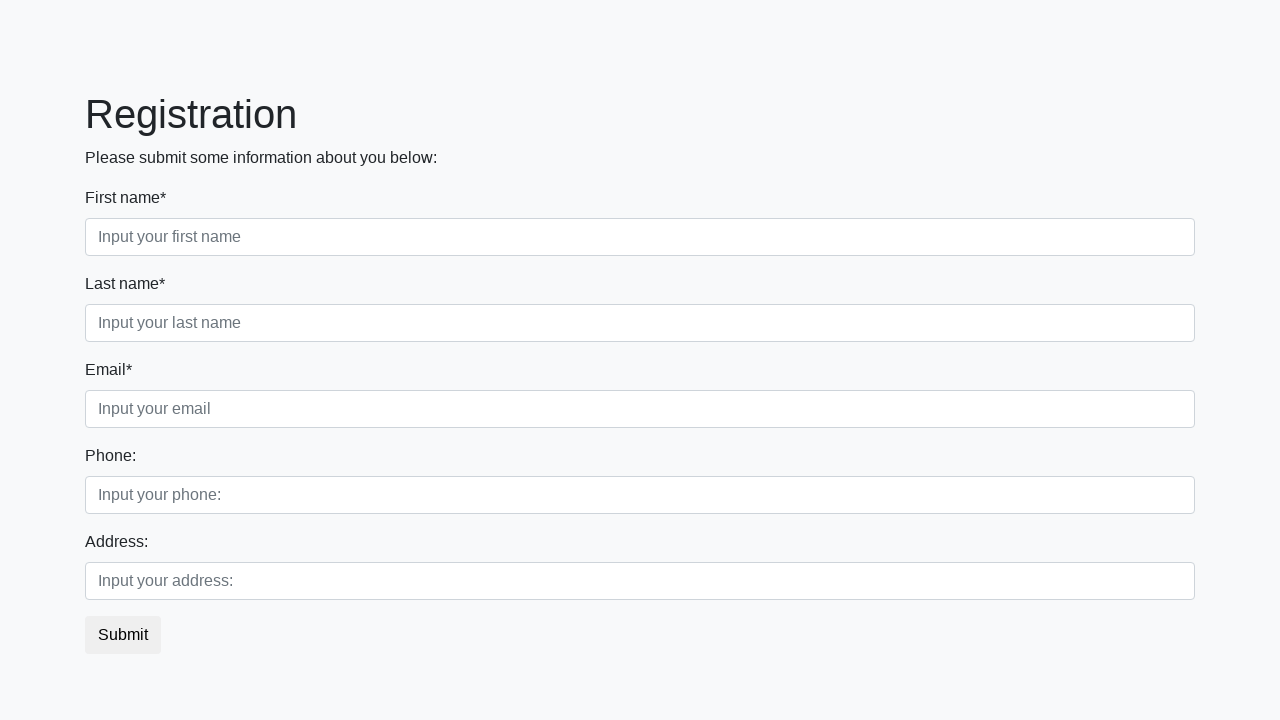

Filled first name field with 'Ruslan' on .form-control.first:required
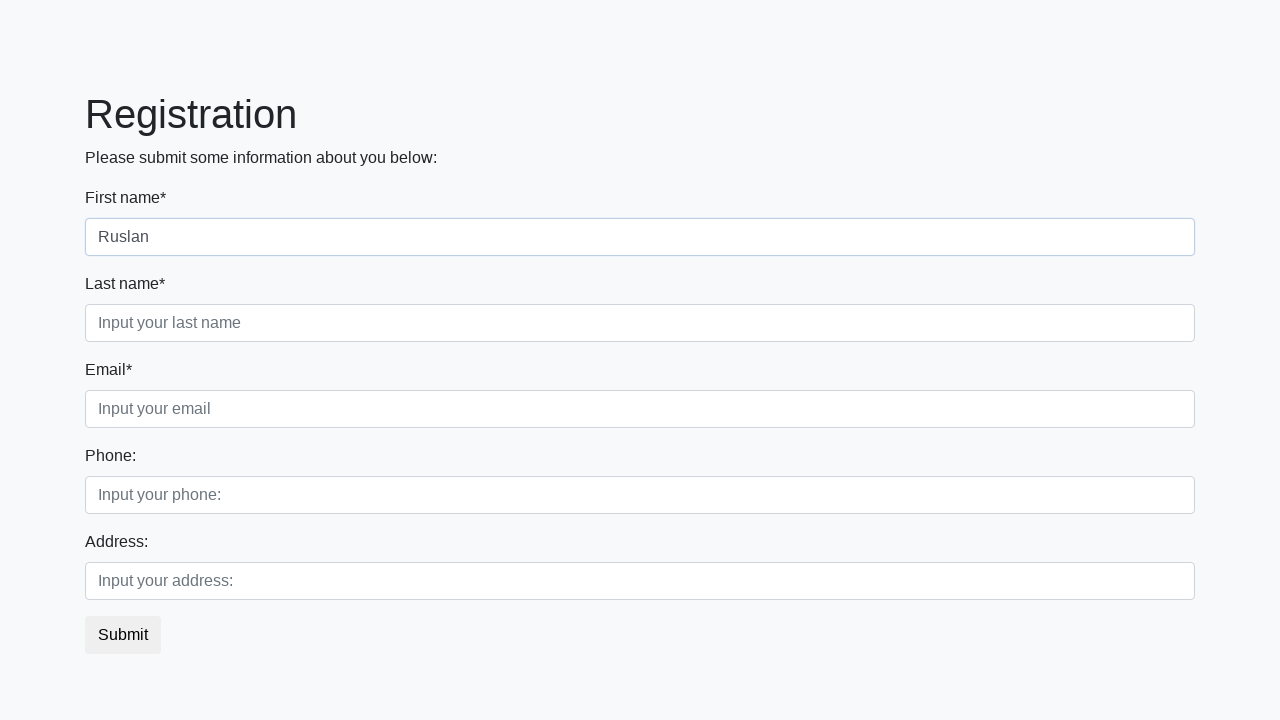

Filled last name field with 'Muffin' on .form-control.second:required
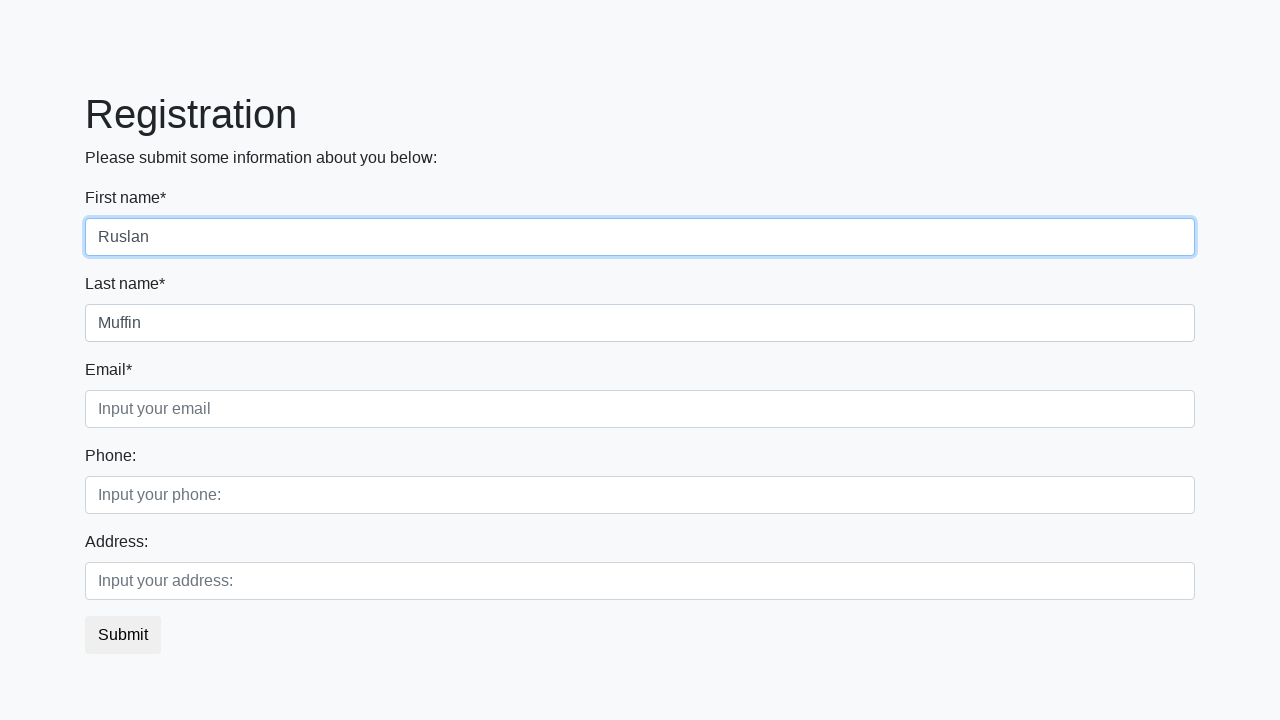

Filled email field with 'test@mail.ru' on .form-control.third:required
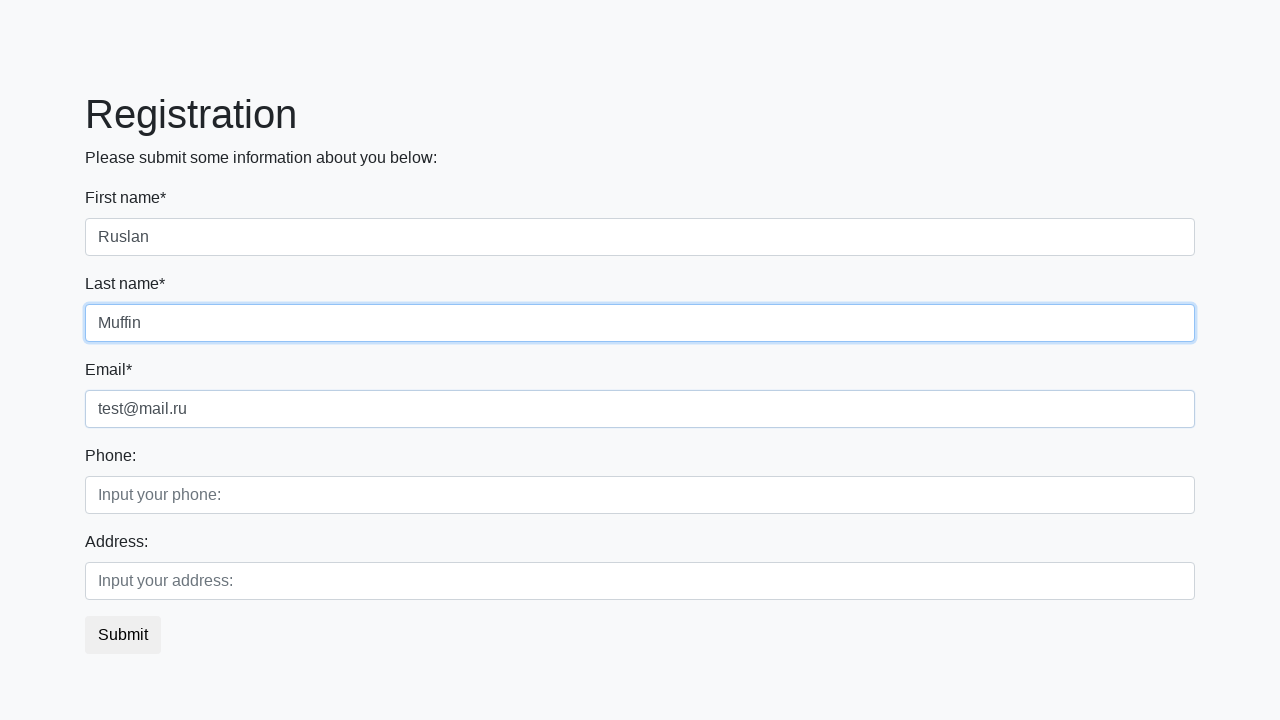

Clicked submit button to register at (123, 635) on button.btn
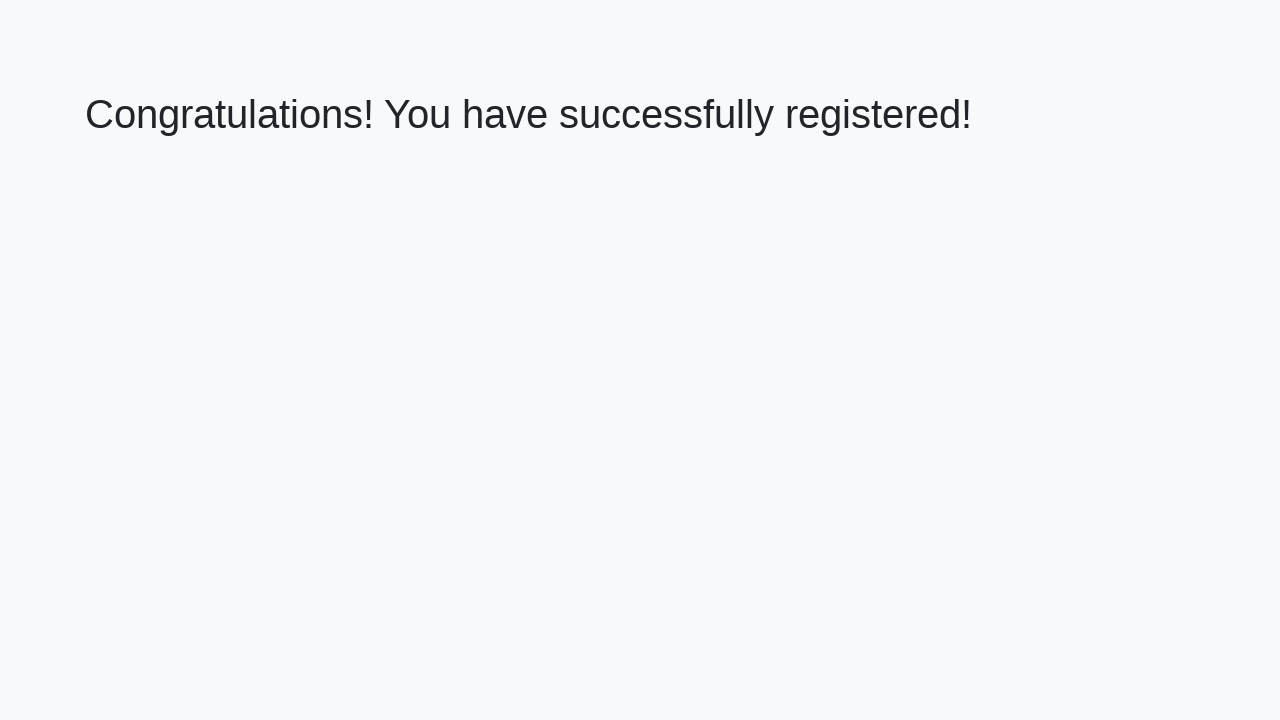

Success message heading loaded
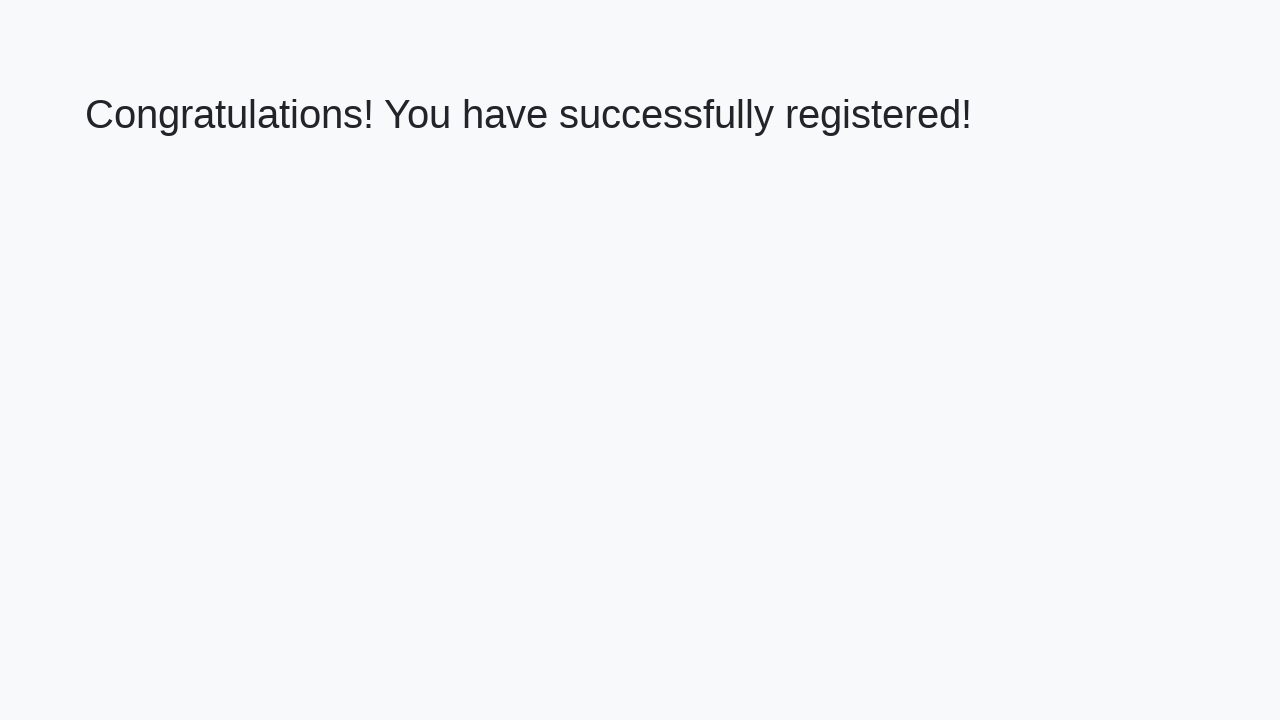

Retrieved success message: 'Congratulations! You have successfully registered!'
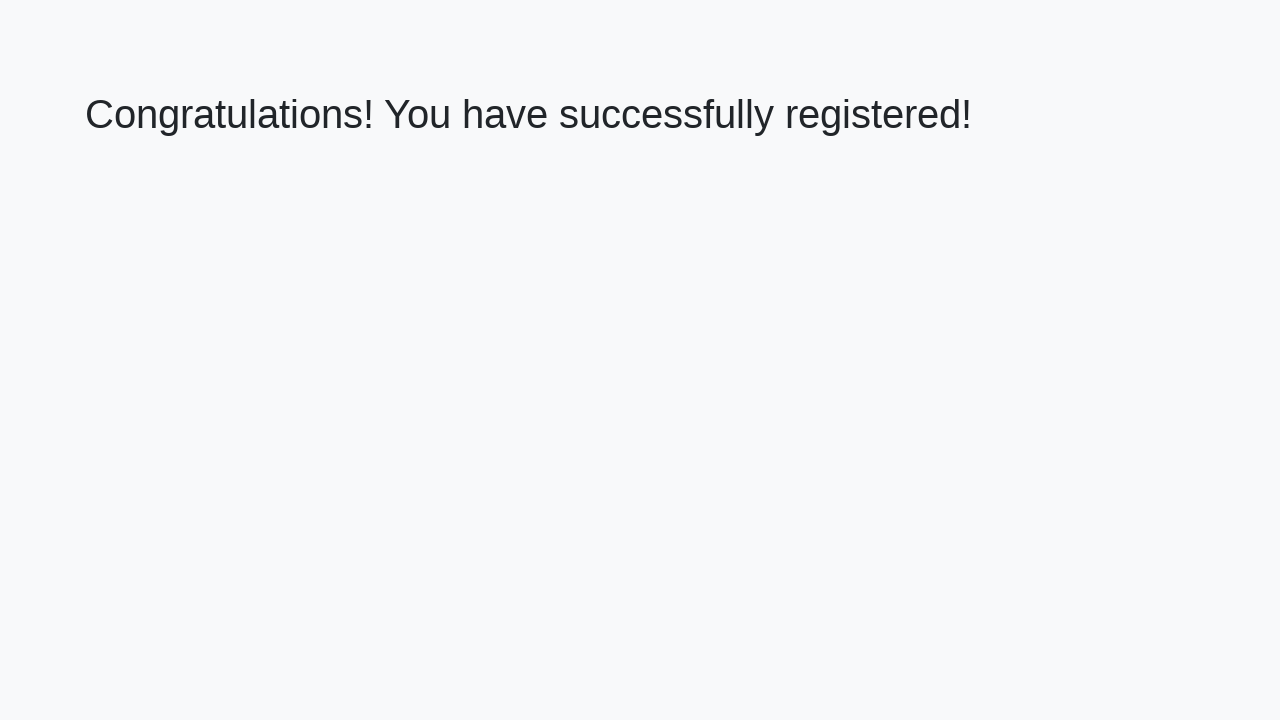

Verified success message matches expected text
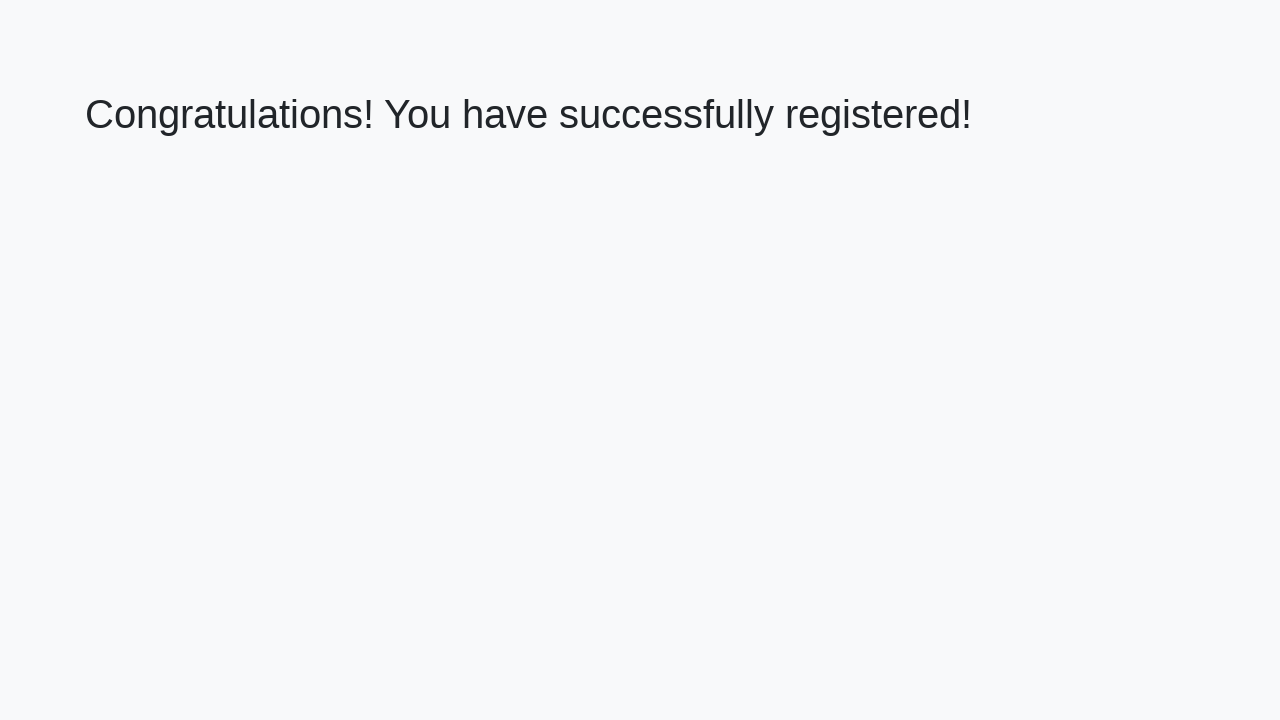

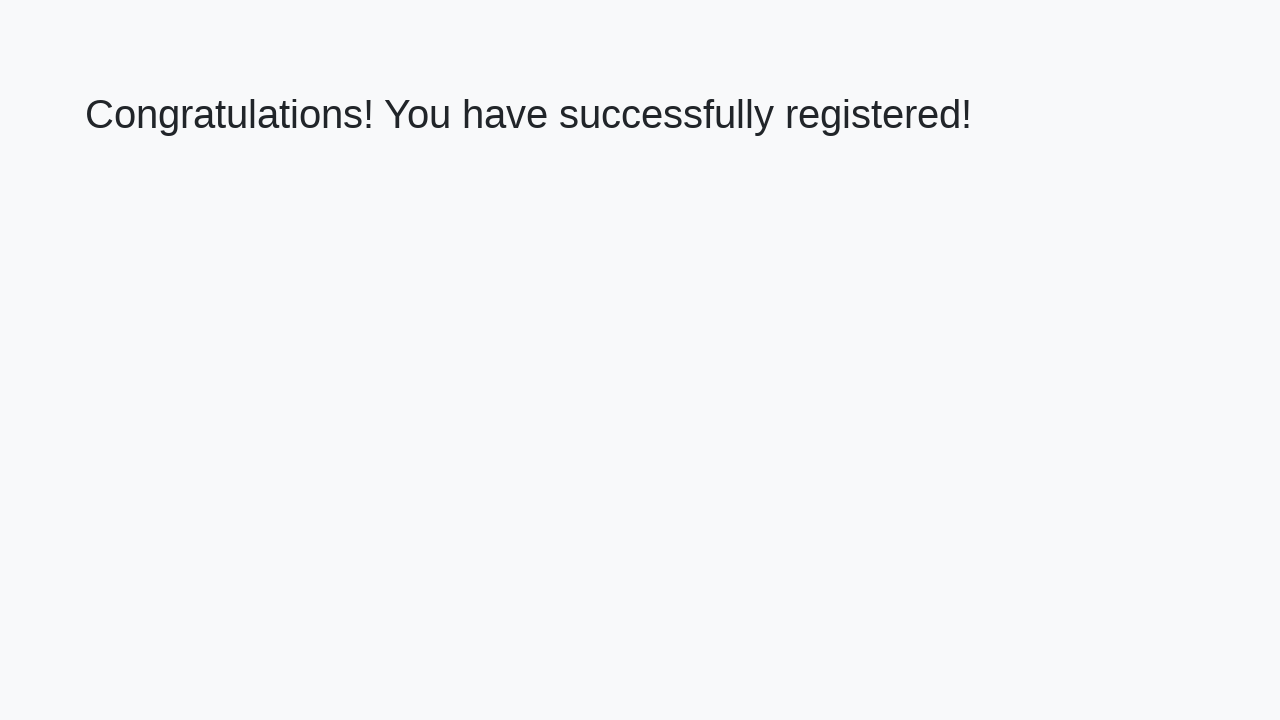